Tests JavaScript confirm dialog functionality by clicking a button inside an iframe, dismissing the alert, and verifying the result text

Starting URL: https://www.w3schools.com/js/tryit.asp?filename=tryjs_confirm

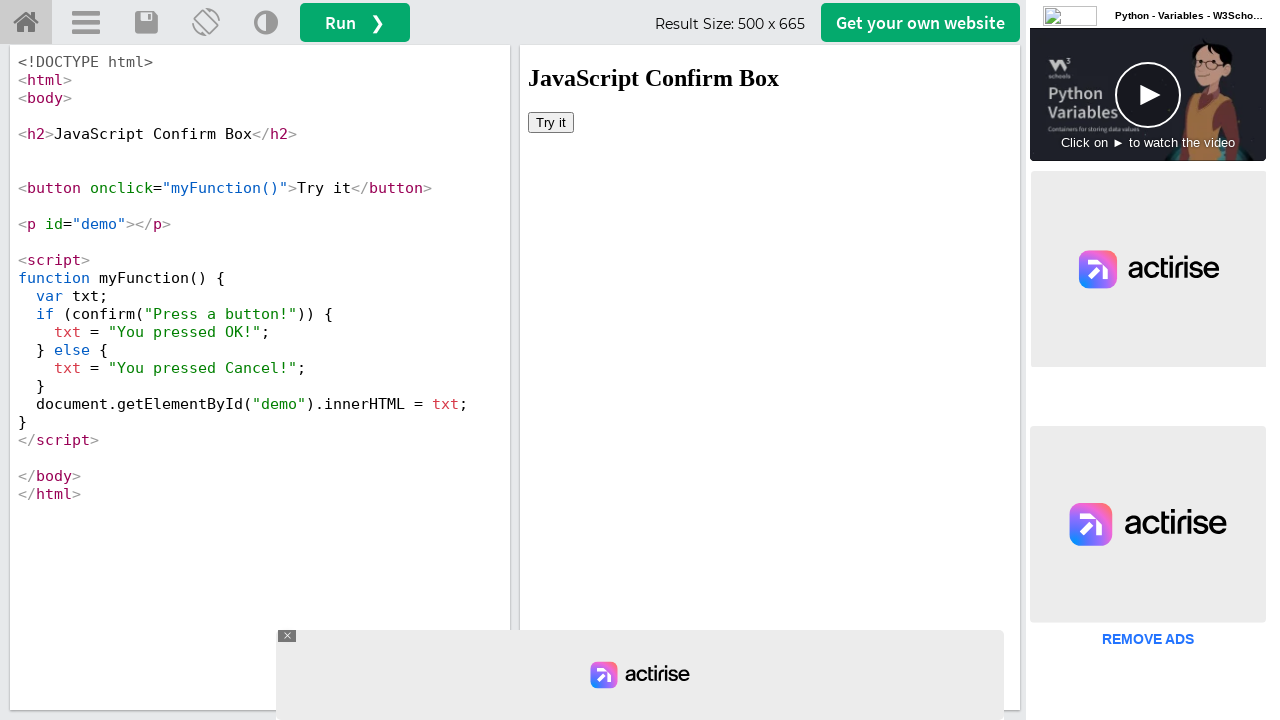

Located the first iframe on the page
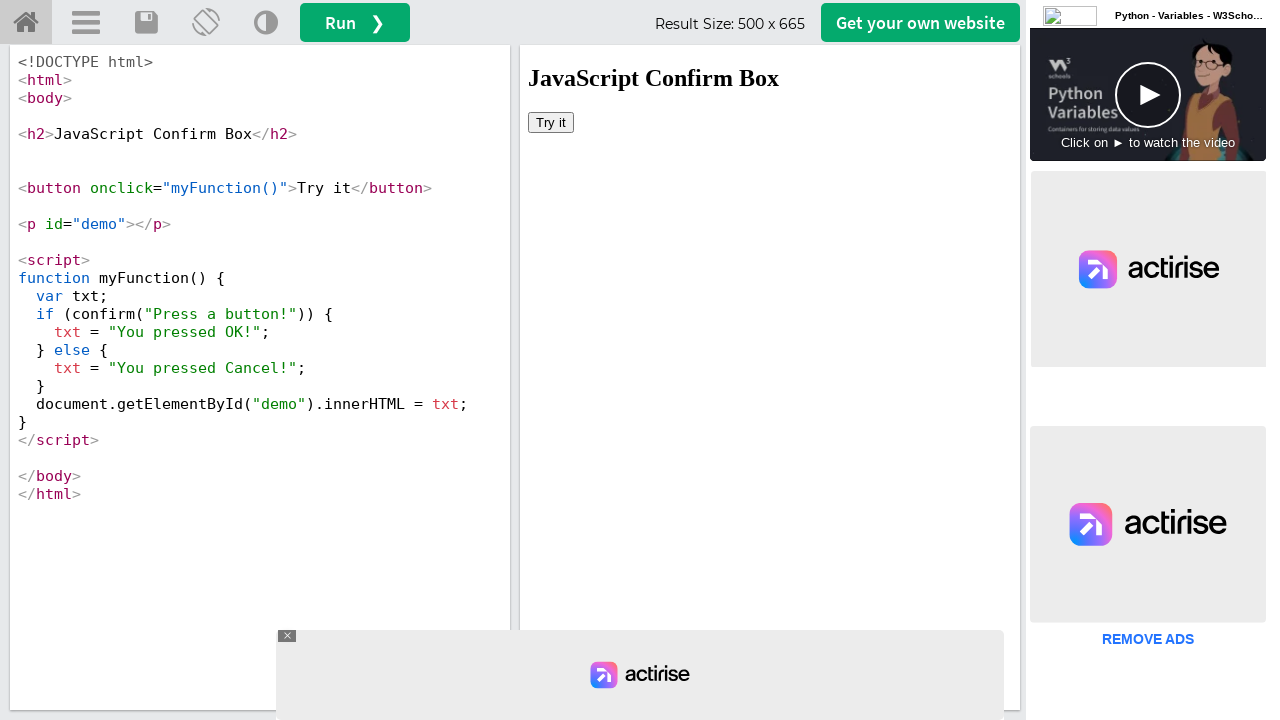

Clicked the 'Try it' button inside the iframe at (551, 122) on iframe >> nth=0 >> internal:control=enter-frame >> xpath=//button[text()='Try it
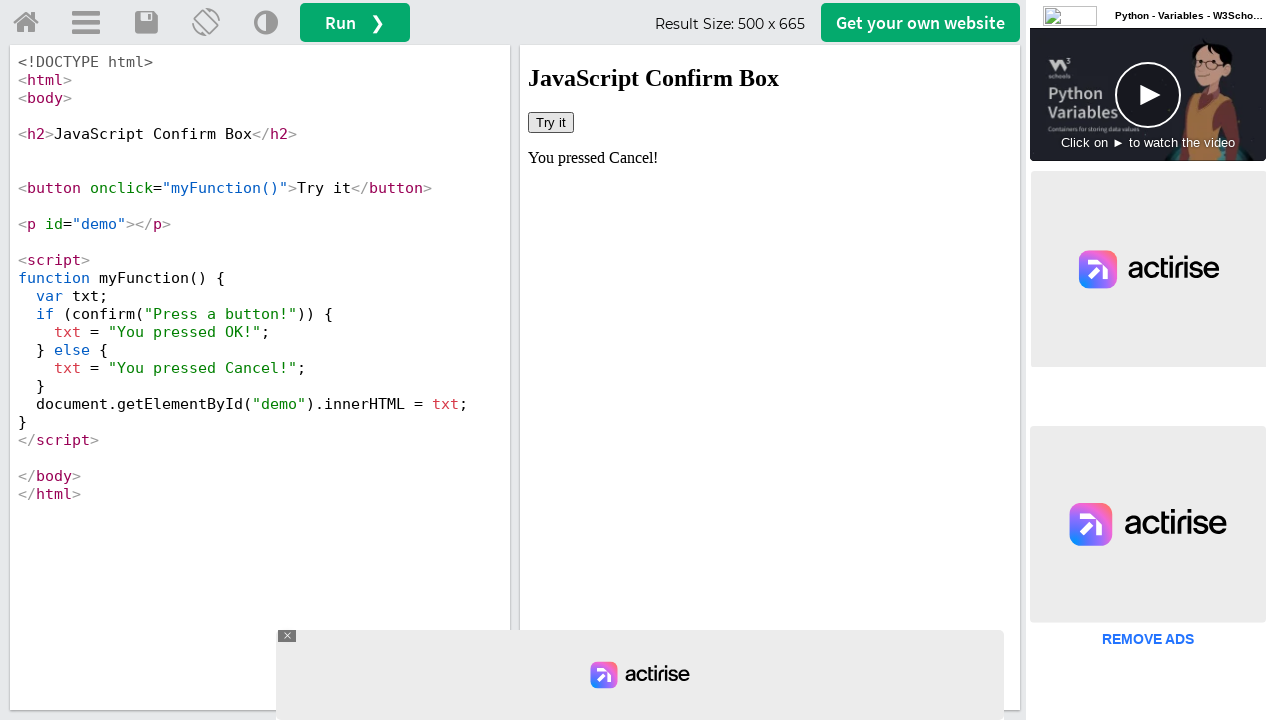

Set up dialog handler to dismiss the confirm dialog
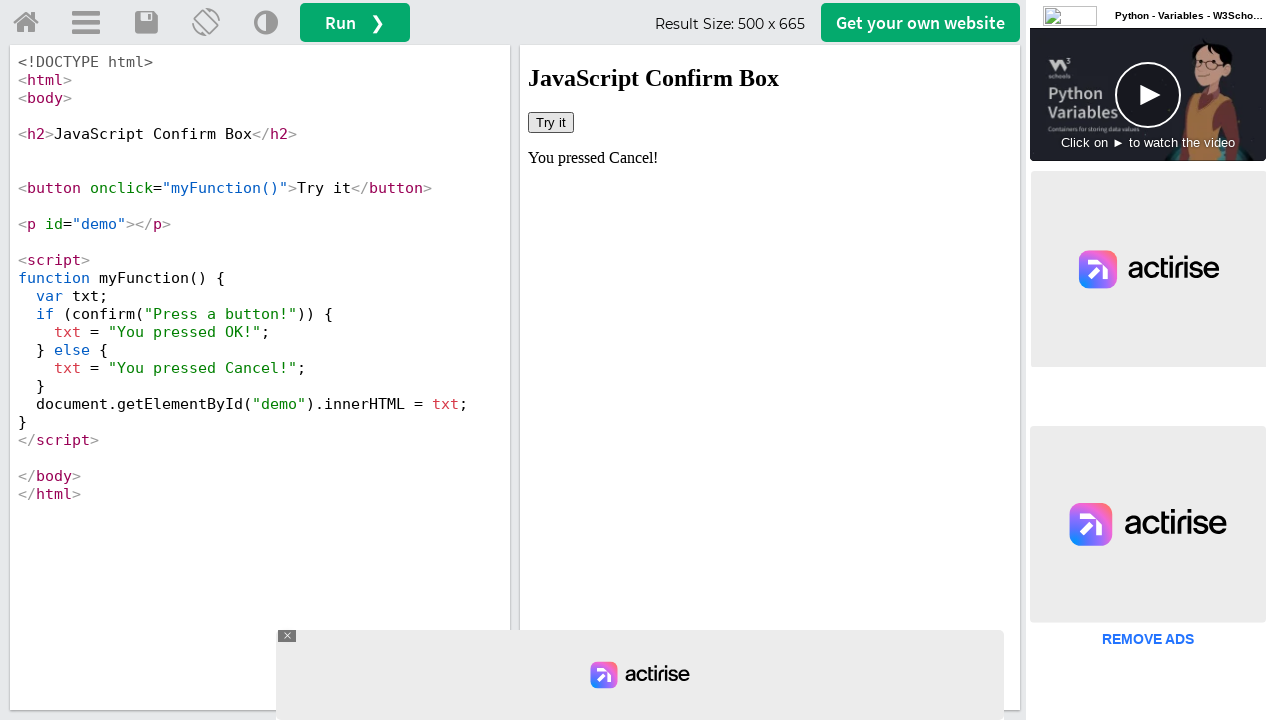

Retrieved result text from #demo element after dismissing confirm dialog
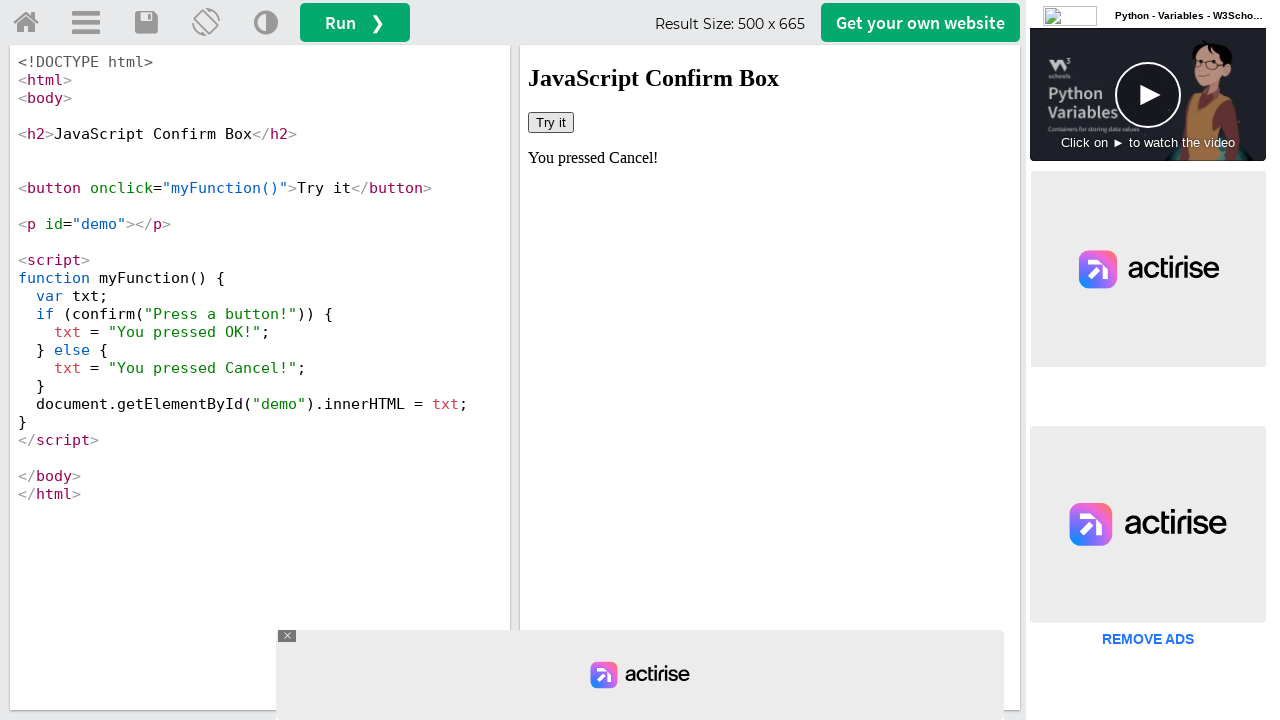

Printed result: You pressed Cancel!
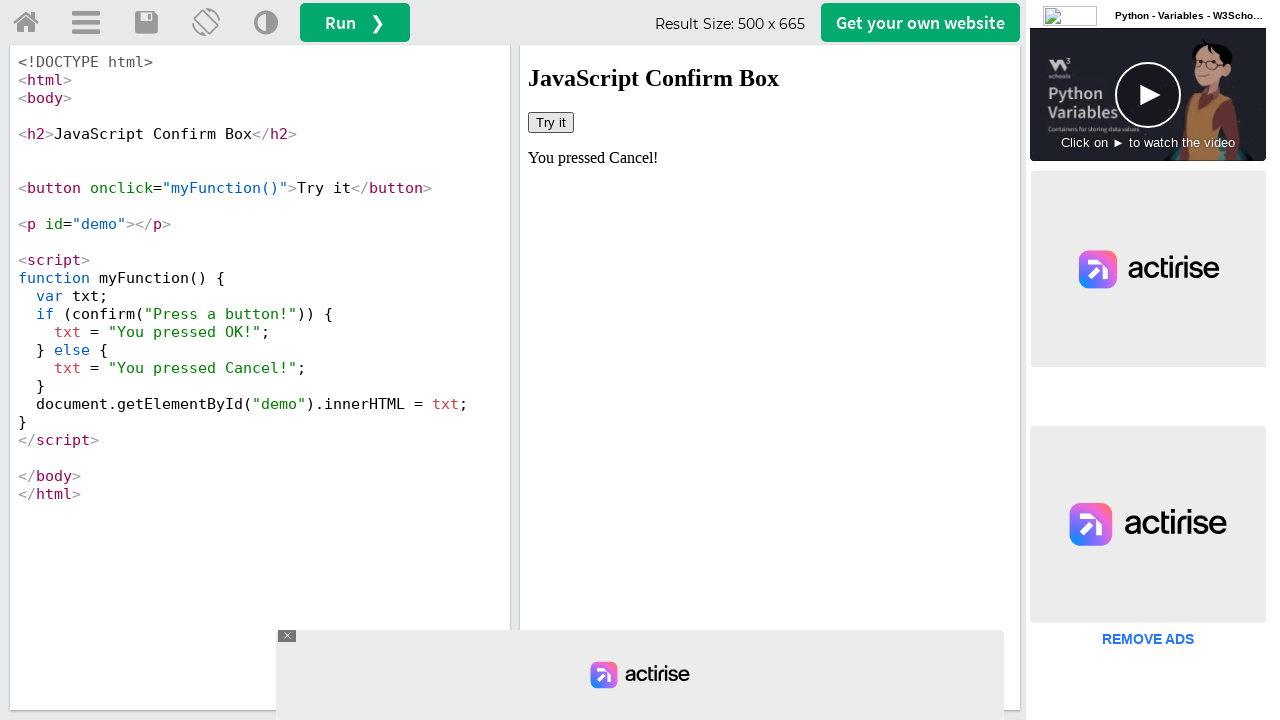

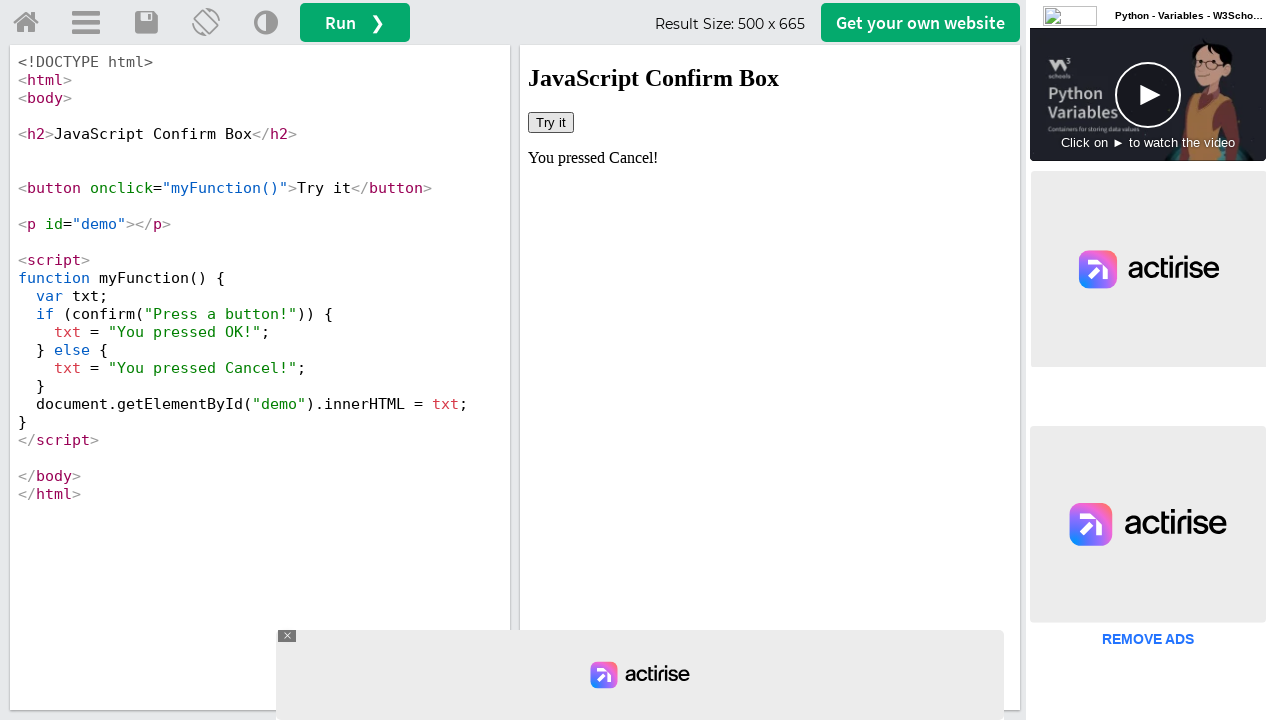